Scrolls down the page by a specified amount

Starting URL: https://demoqa.com/upload-download

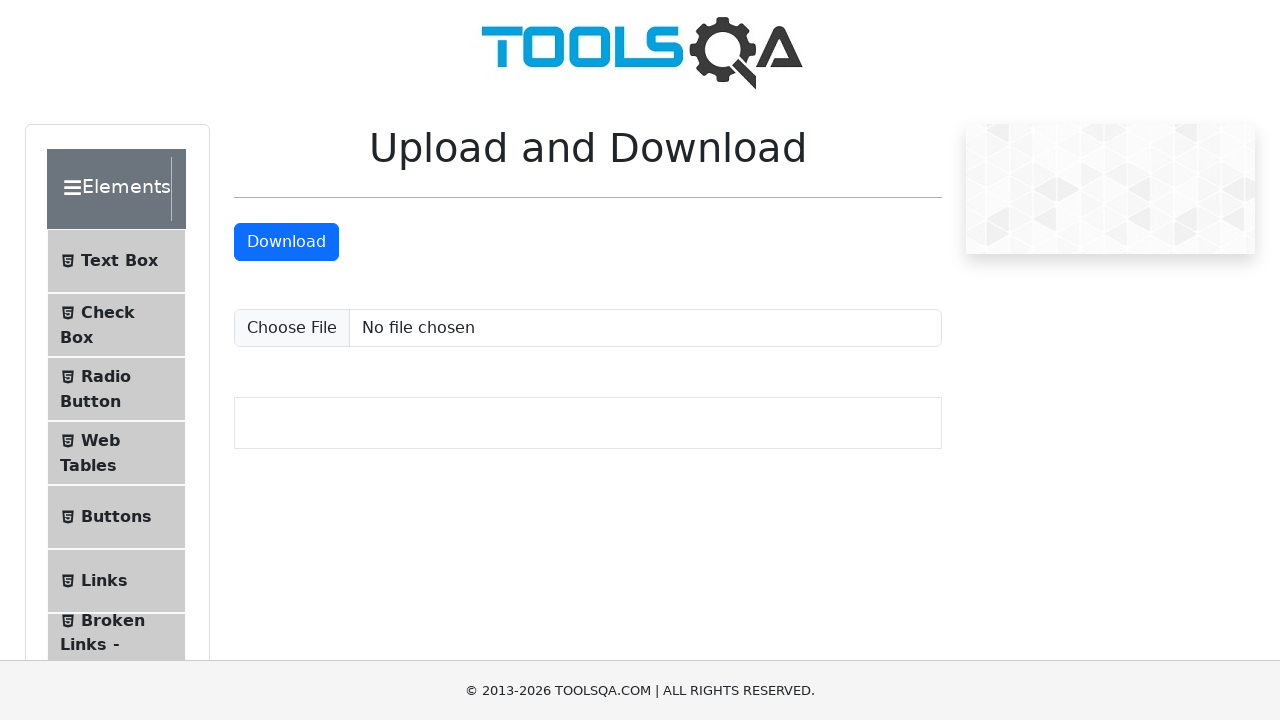

Navigated to https://demoqa.com/upload-download
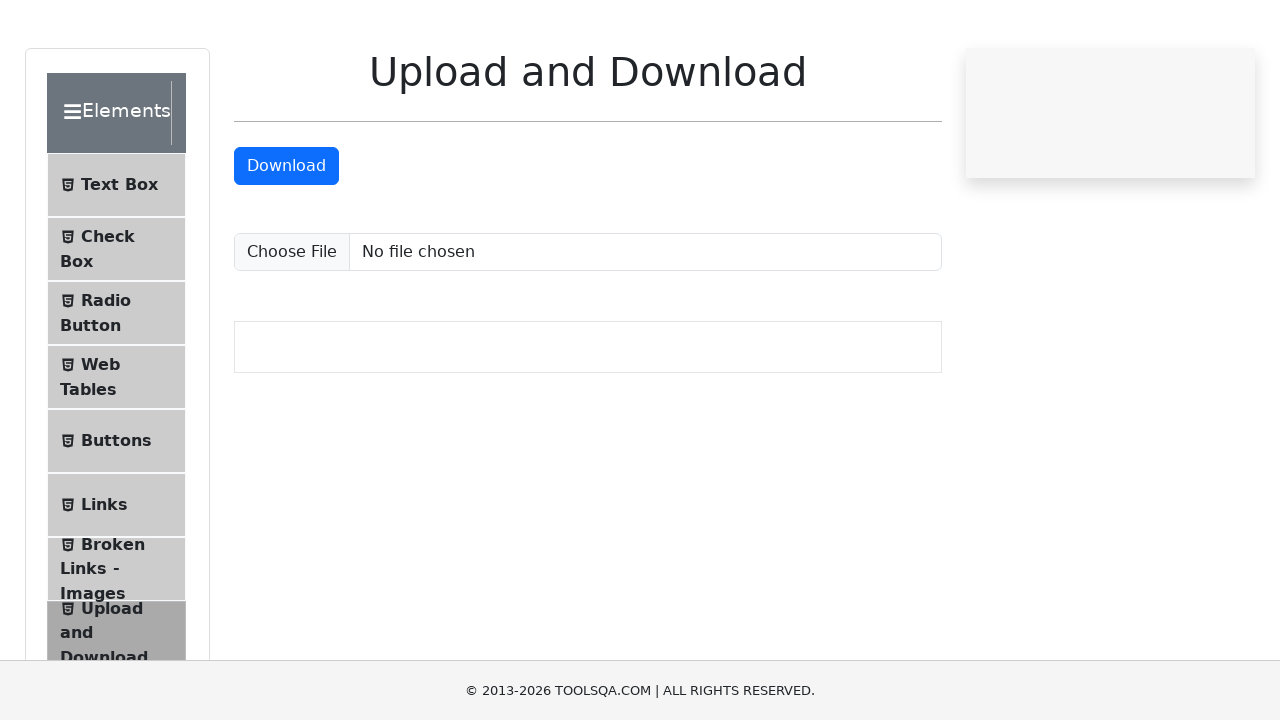

Scrolled down the page by 575 pixels
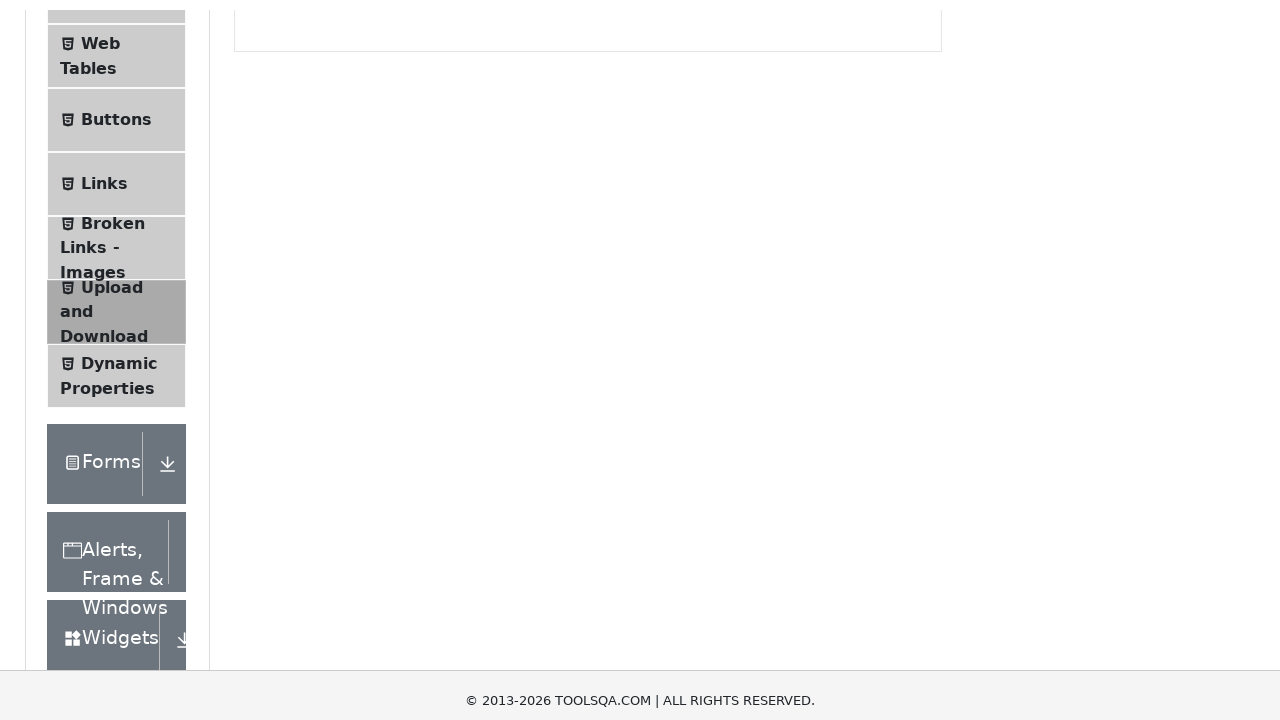

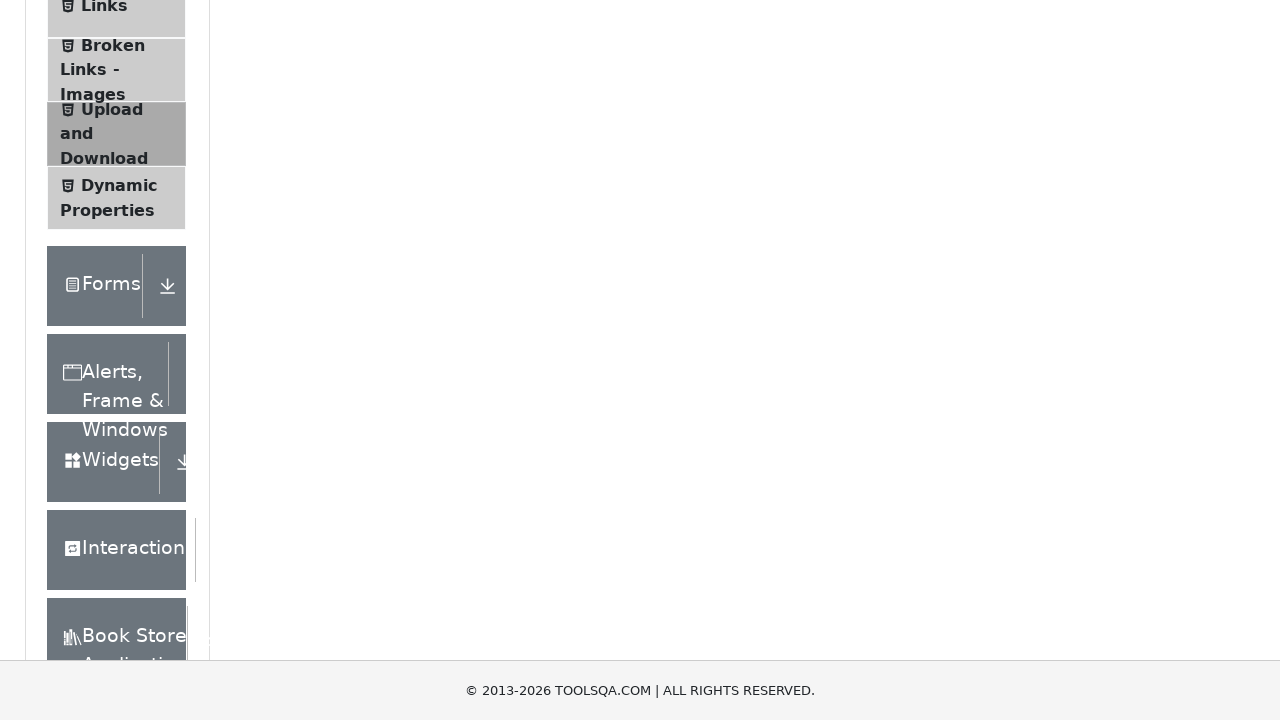